Clicks a button to generate random text, reads the text, selects it from a dropdown, and submits

Starting URL: https://obstaclecourse.tricentis.com/Obstacles/73588

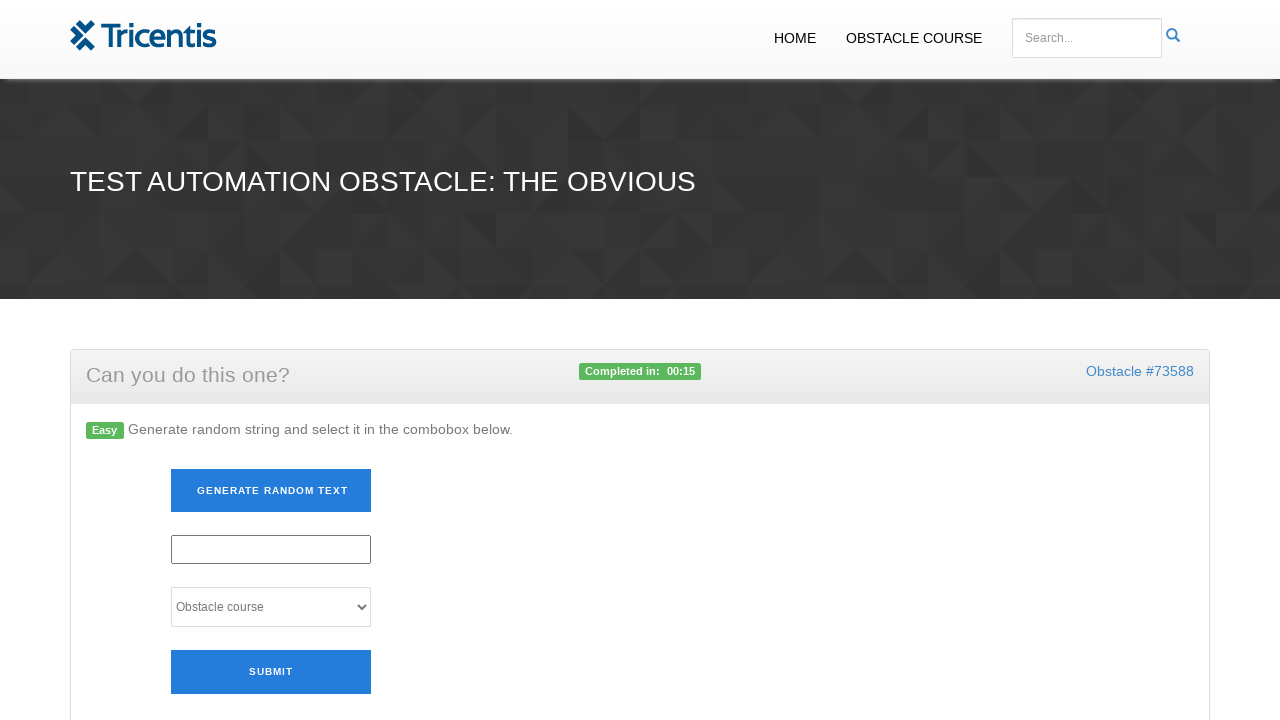

Navigated to TheObvious test page
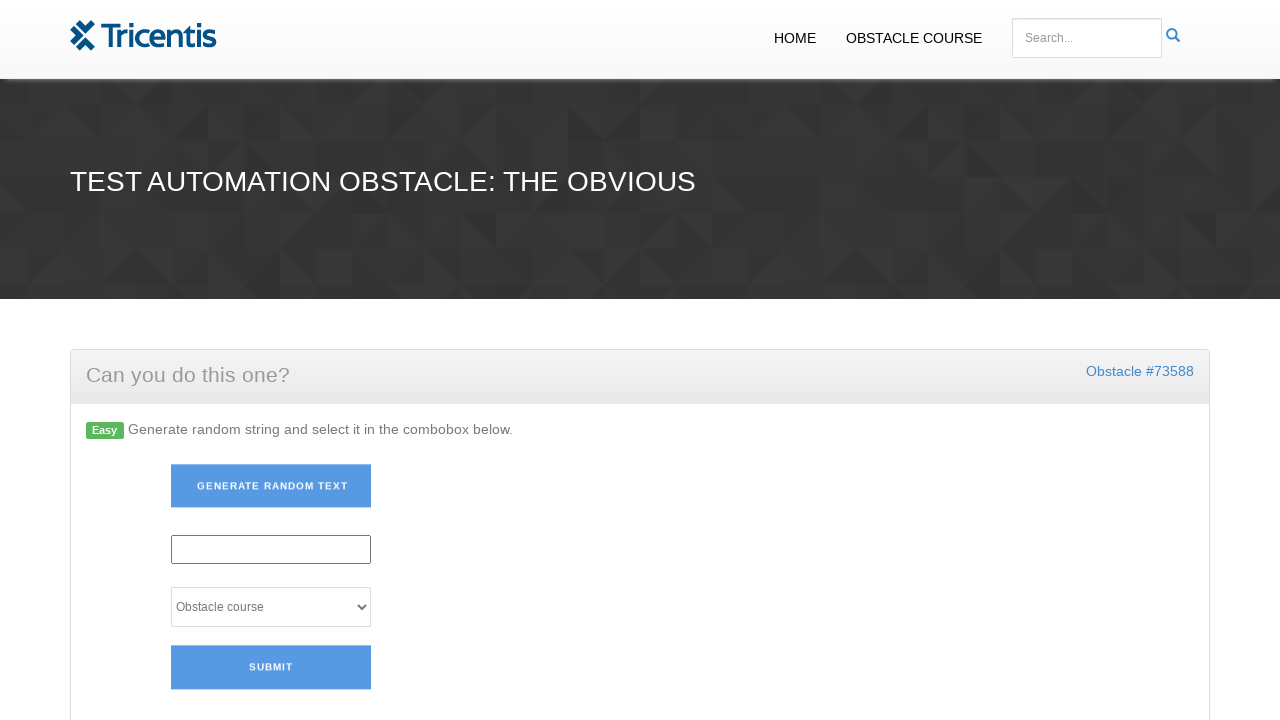

Clicked the button to generate random text at (271, 491) on #clickme
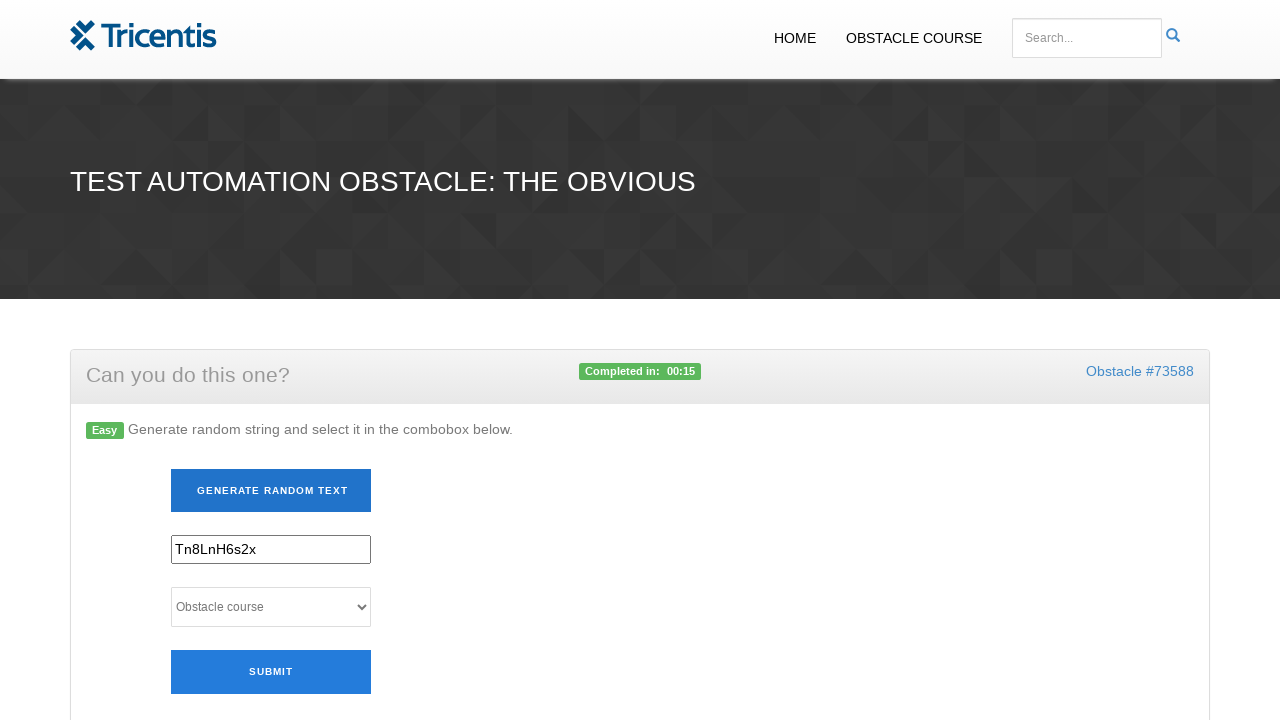

Retrieved random text: 'Tn8LnH6s2x'
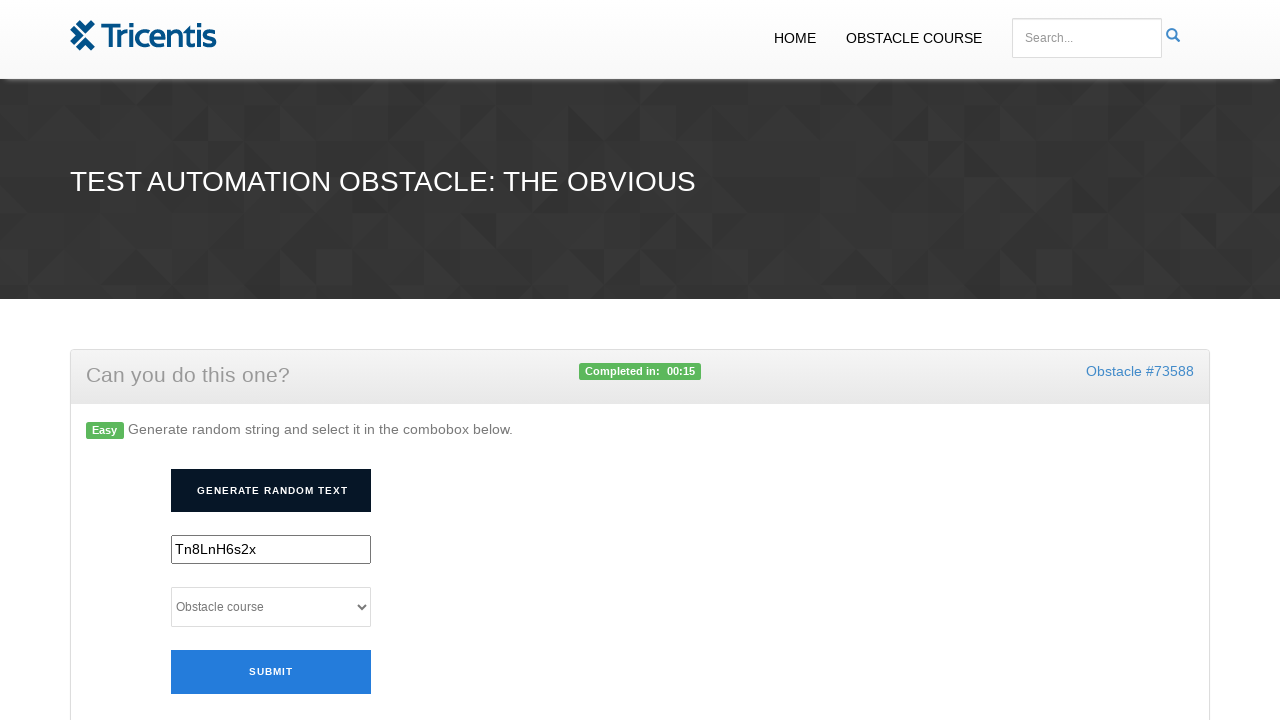

Selected 'Tn8LnH6s2x' from dropdown on #selectlink
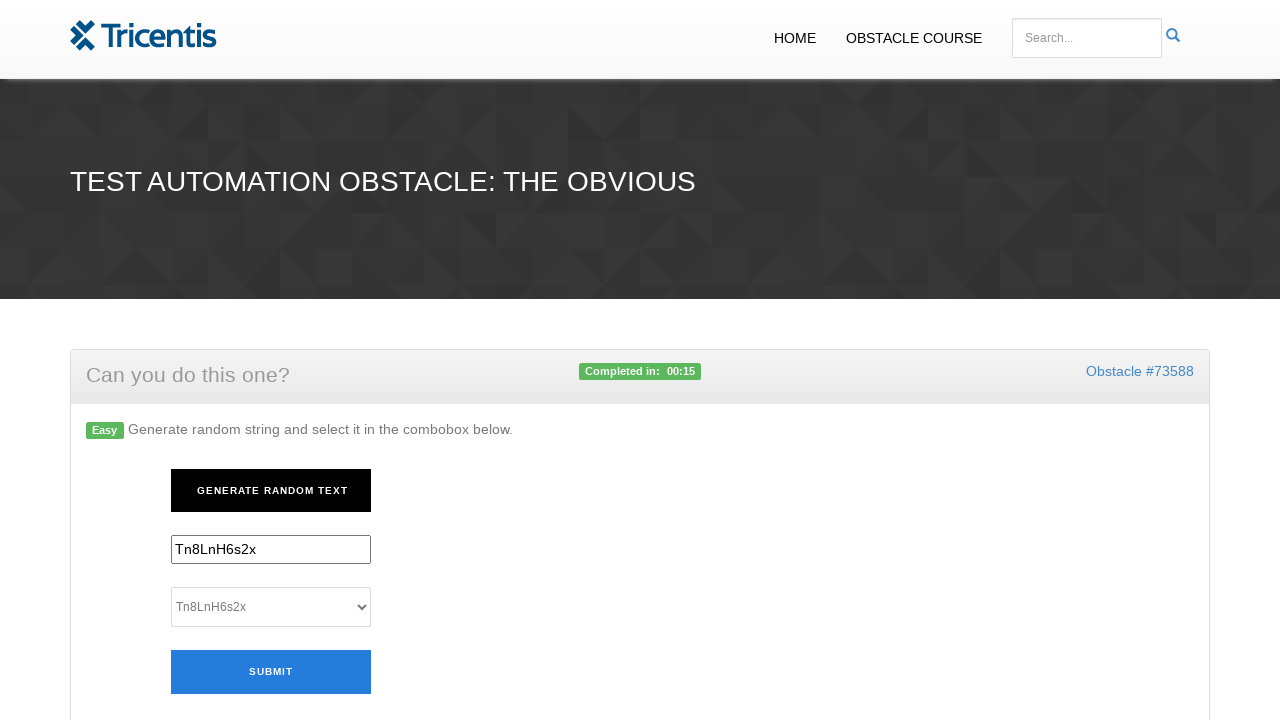

Clicked submit button to submit the answer at (271, 672) on #submitanswer
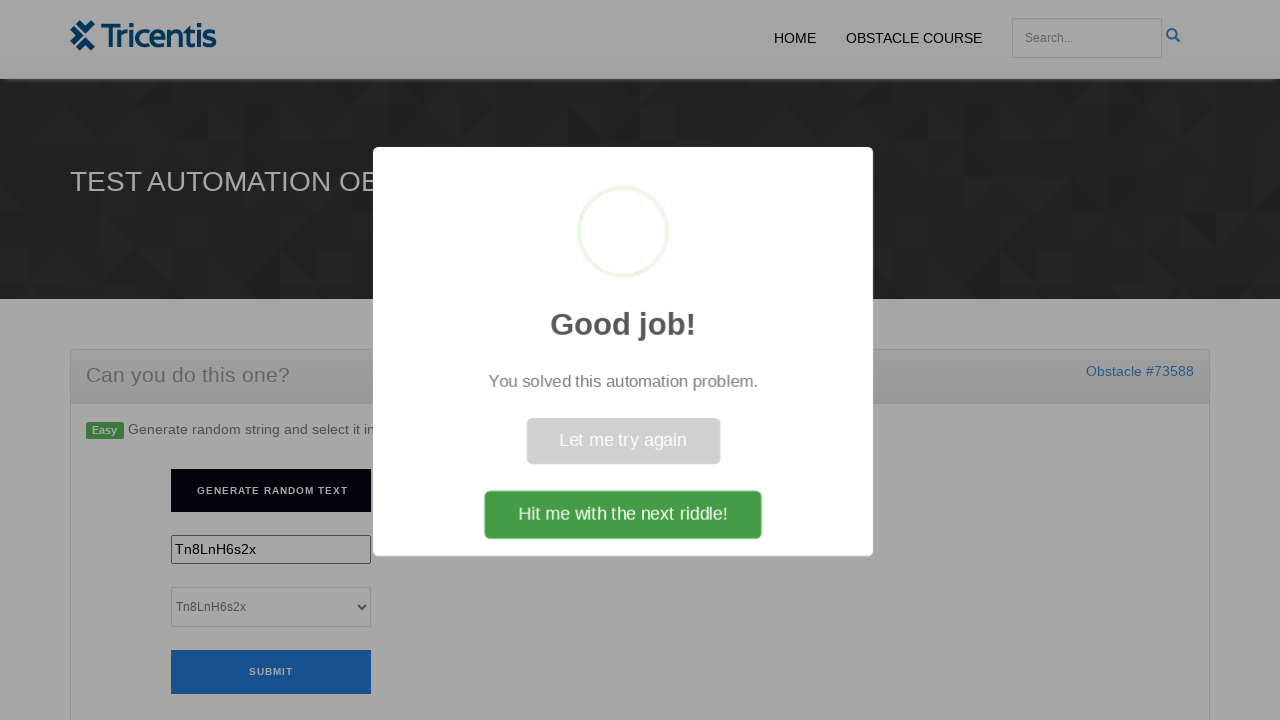

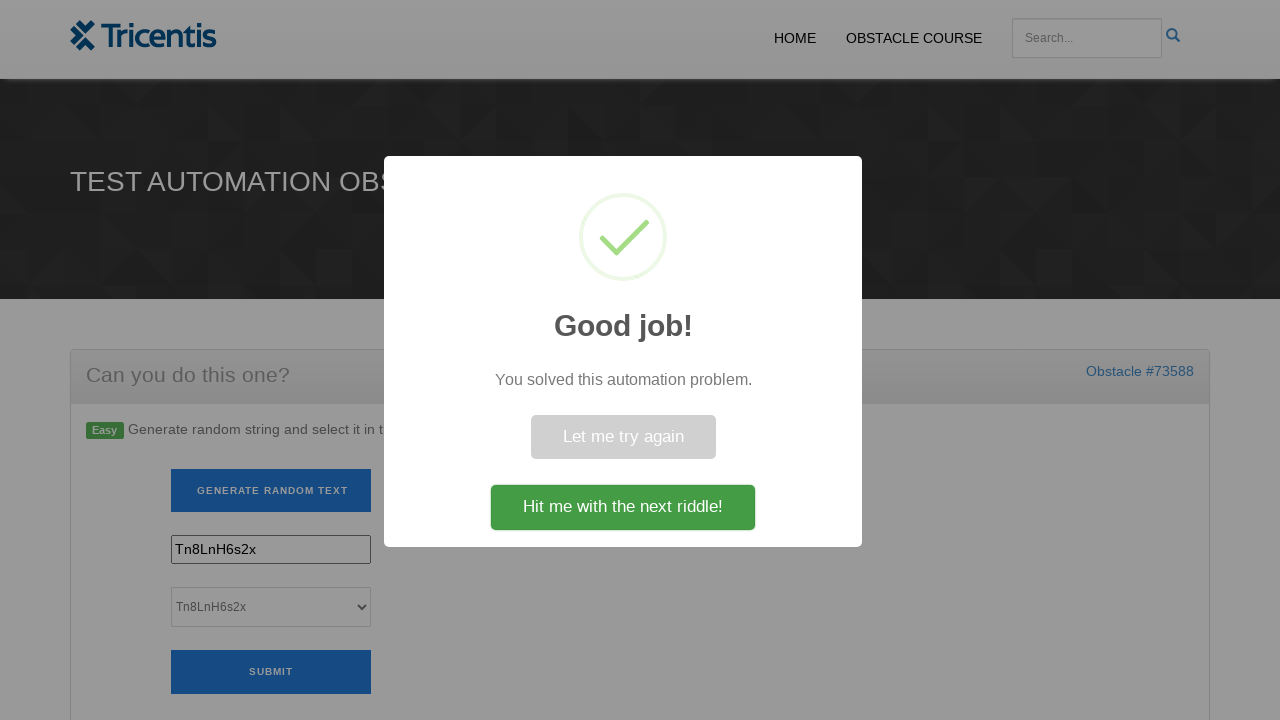